Tests the search functionality on testotomasyonu.com by searching for "phone" and verifying that search results are displayed

Starting URL: https://www.testotomasyonu.com

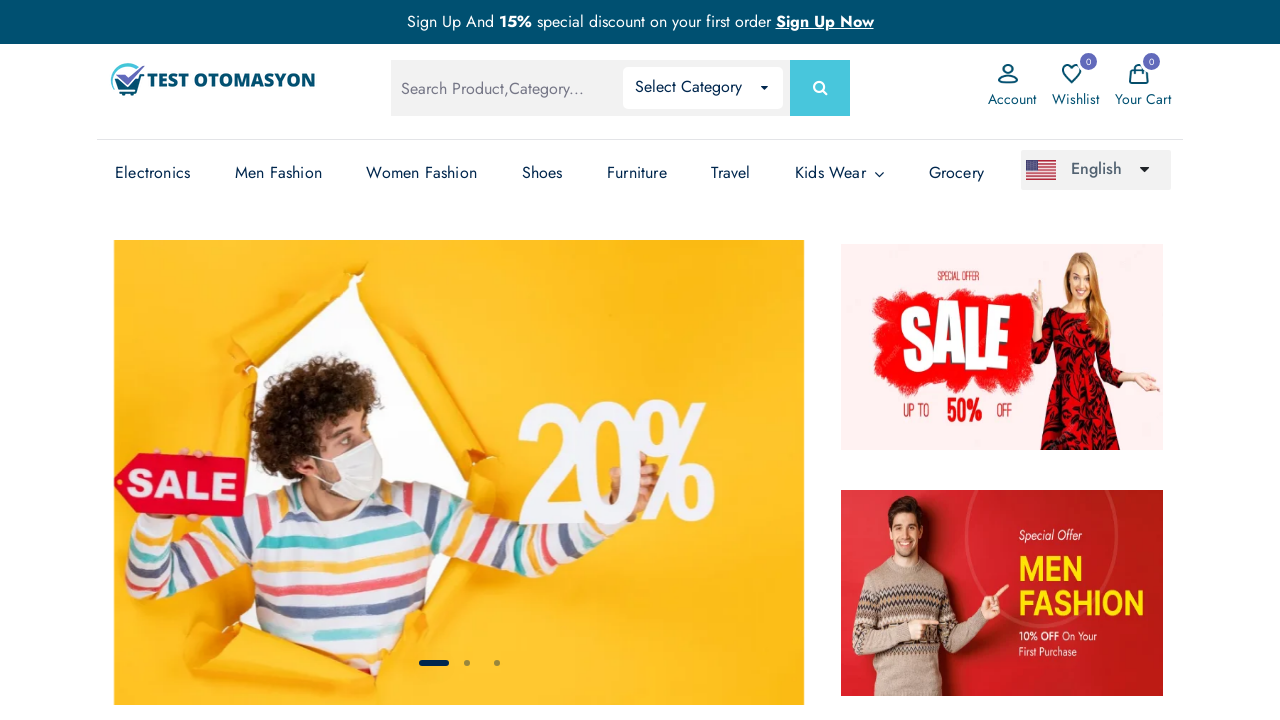

Filled search box with 'phone' on #global-search
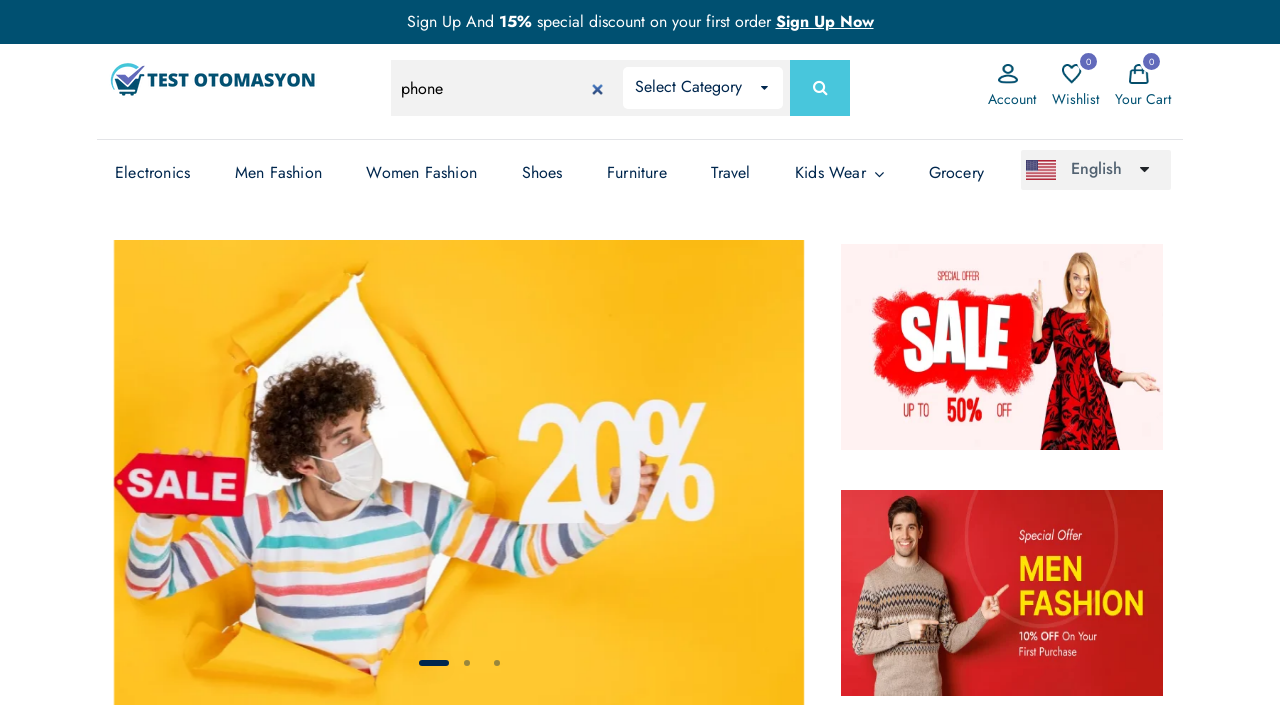

Pressed Enter to submit search on #global-search
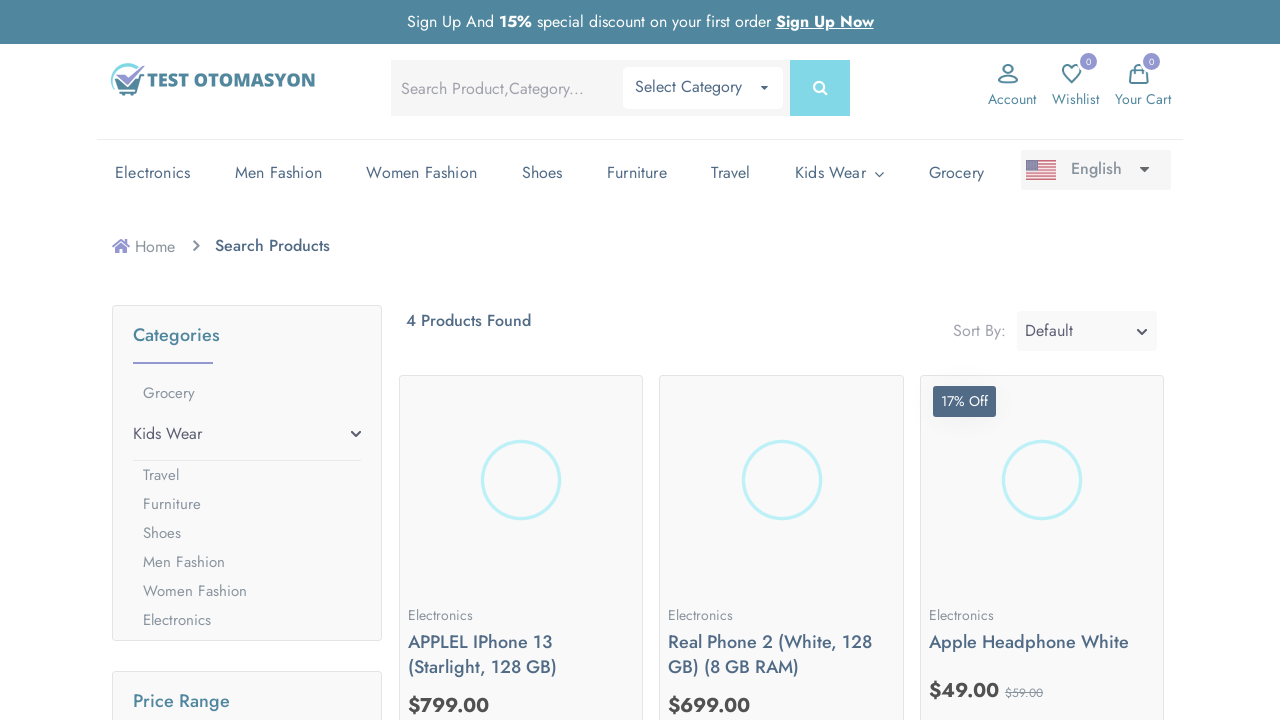

Search results page loaded
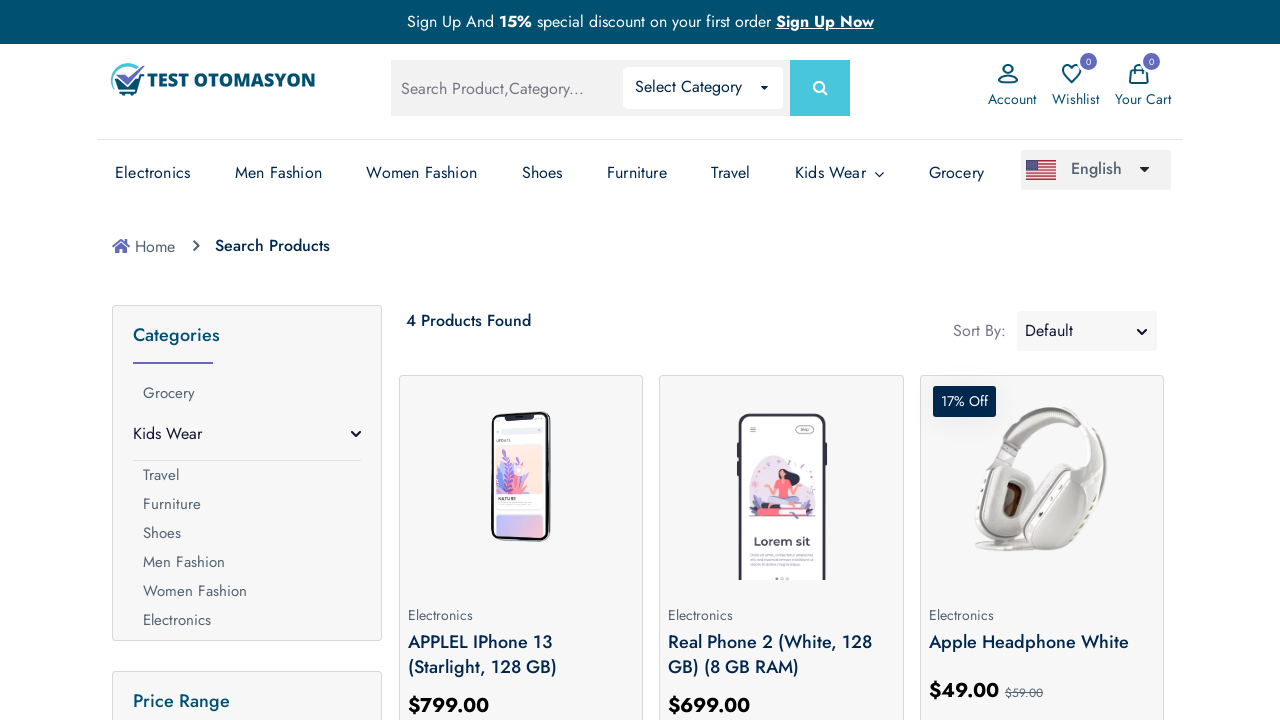

Retrieved product count text from search results
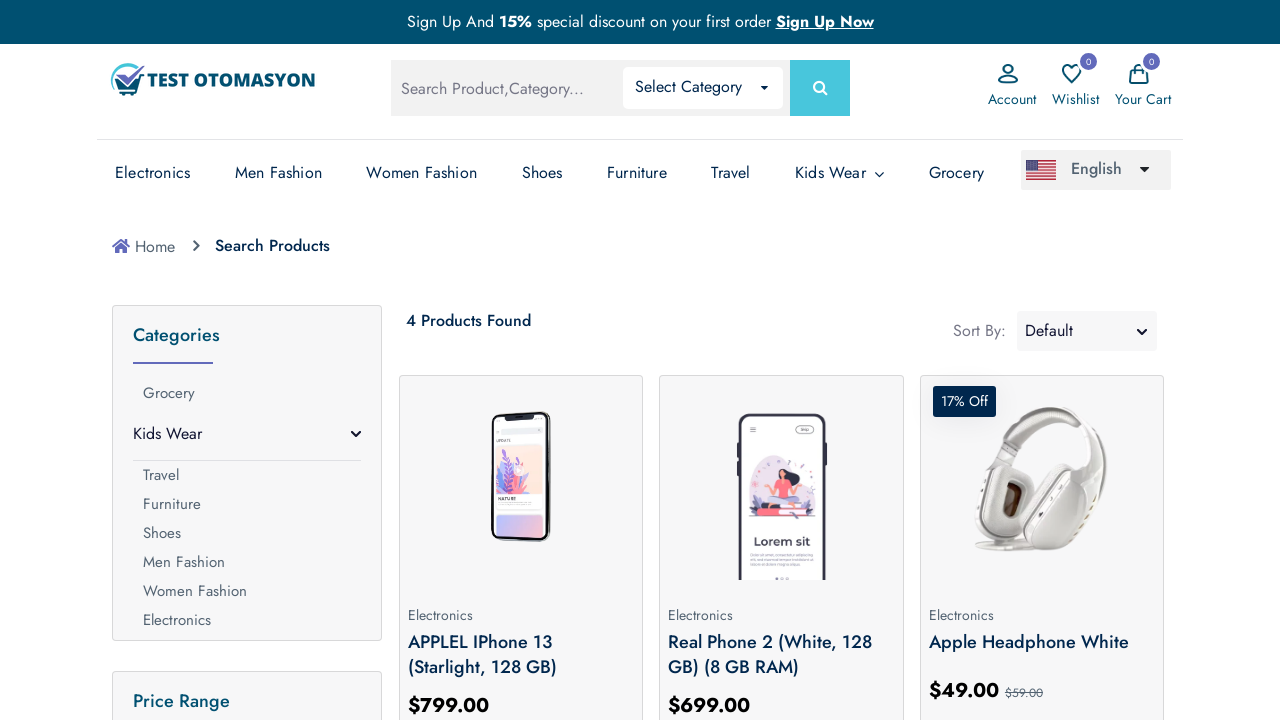

Verified that search results contain products (not '0 Products Found')
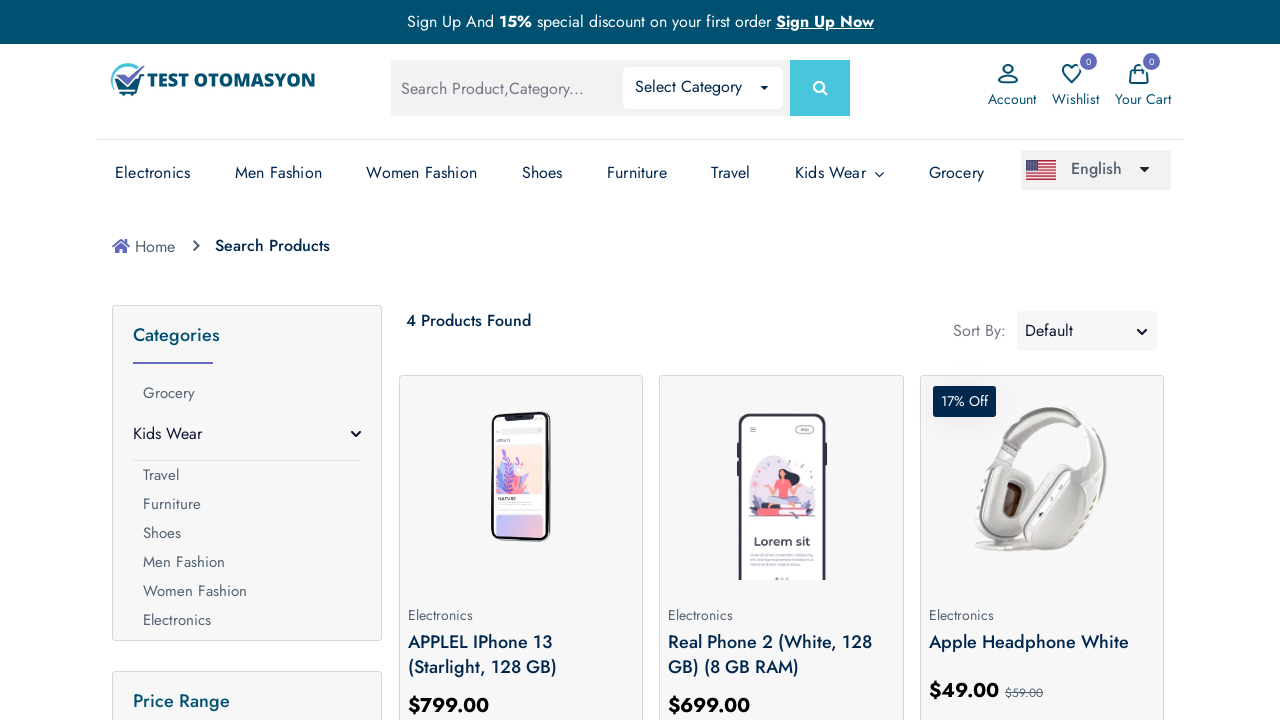

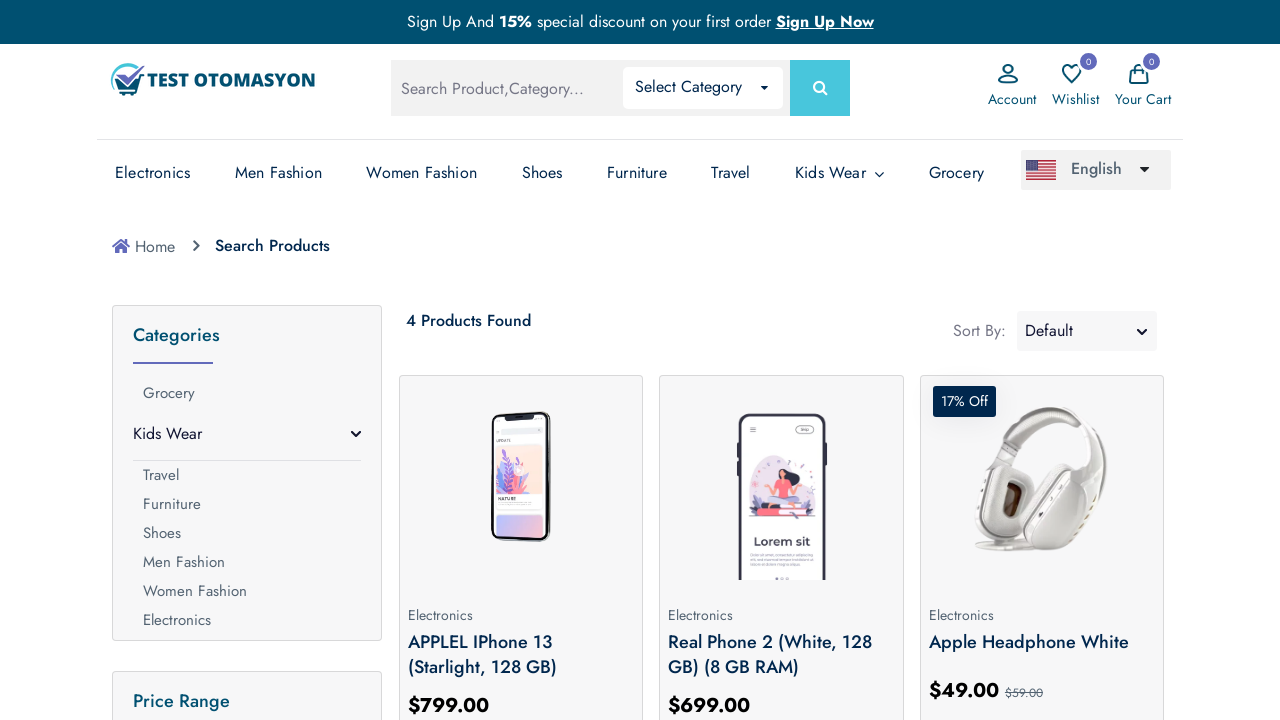